Tests checkbox functionality by clicking on the first checkbox in the form

Starting URL: https://the-internet.herokuapp.com/checkboxes

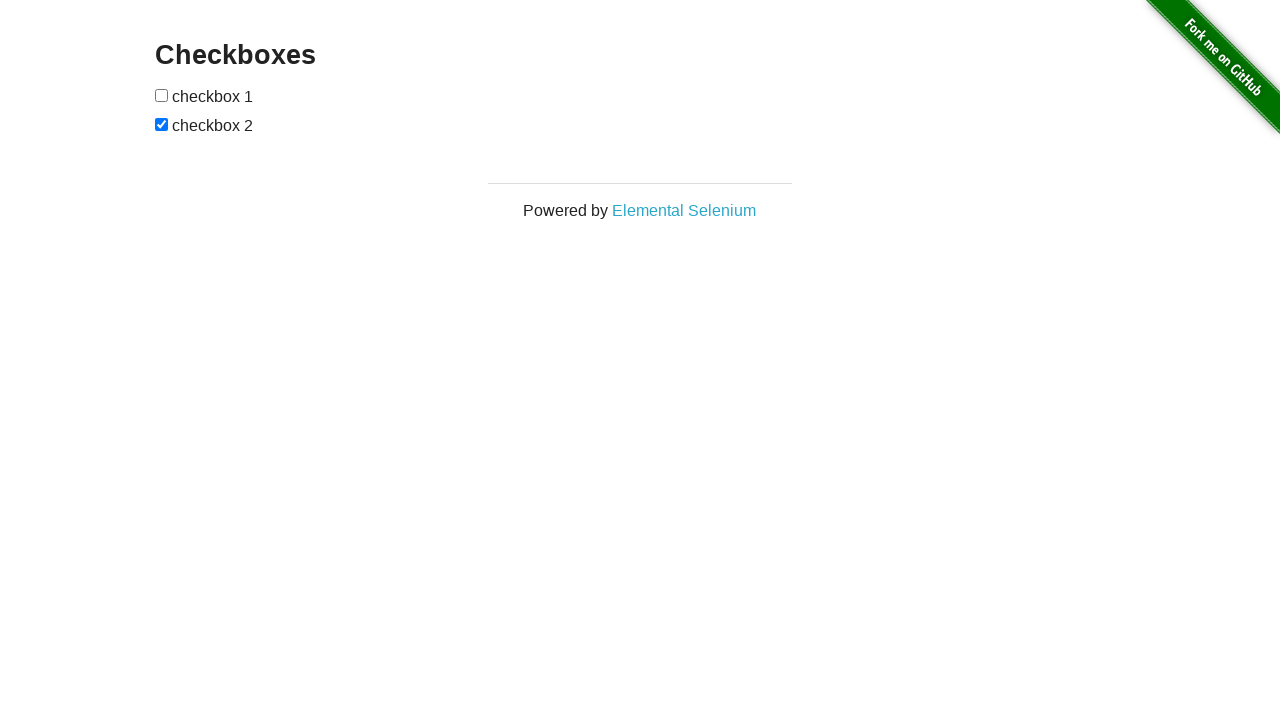

Navigated to checkbox test page
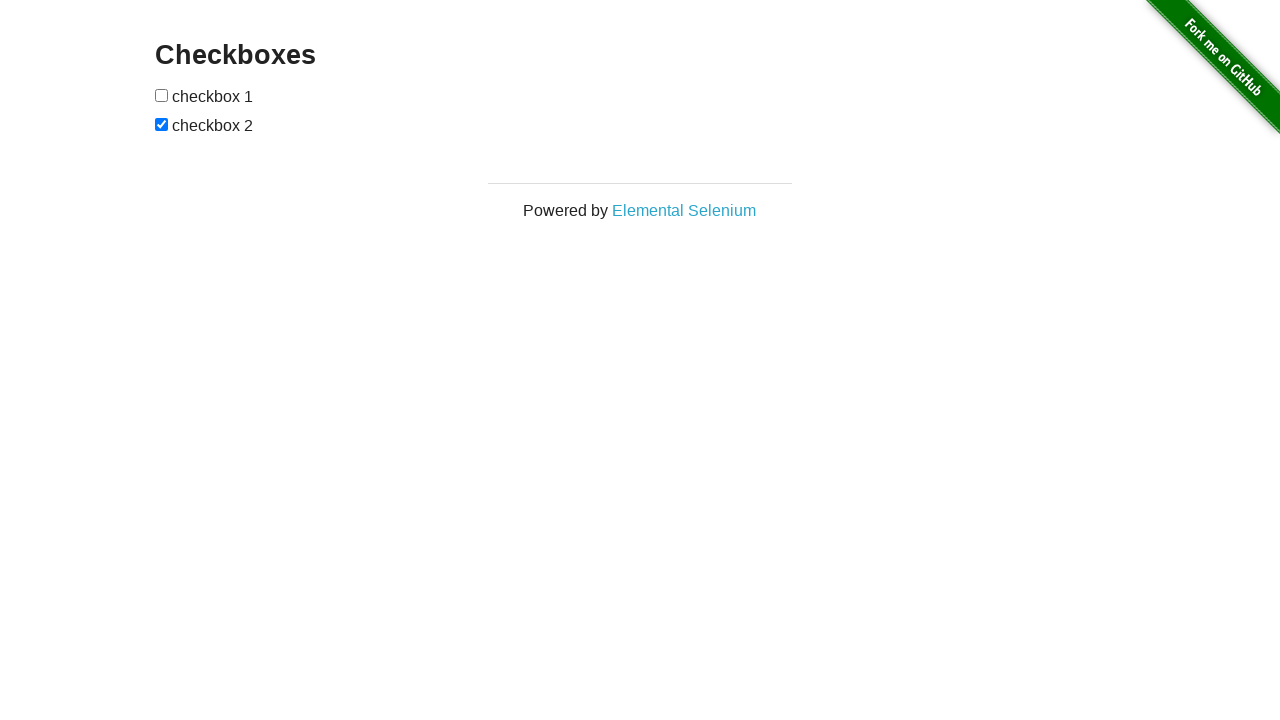

Clicked the first checkbox in the form at (162, 95) on xpath=//form[@id='checkboxes']/input[1]
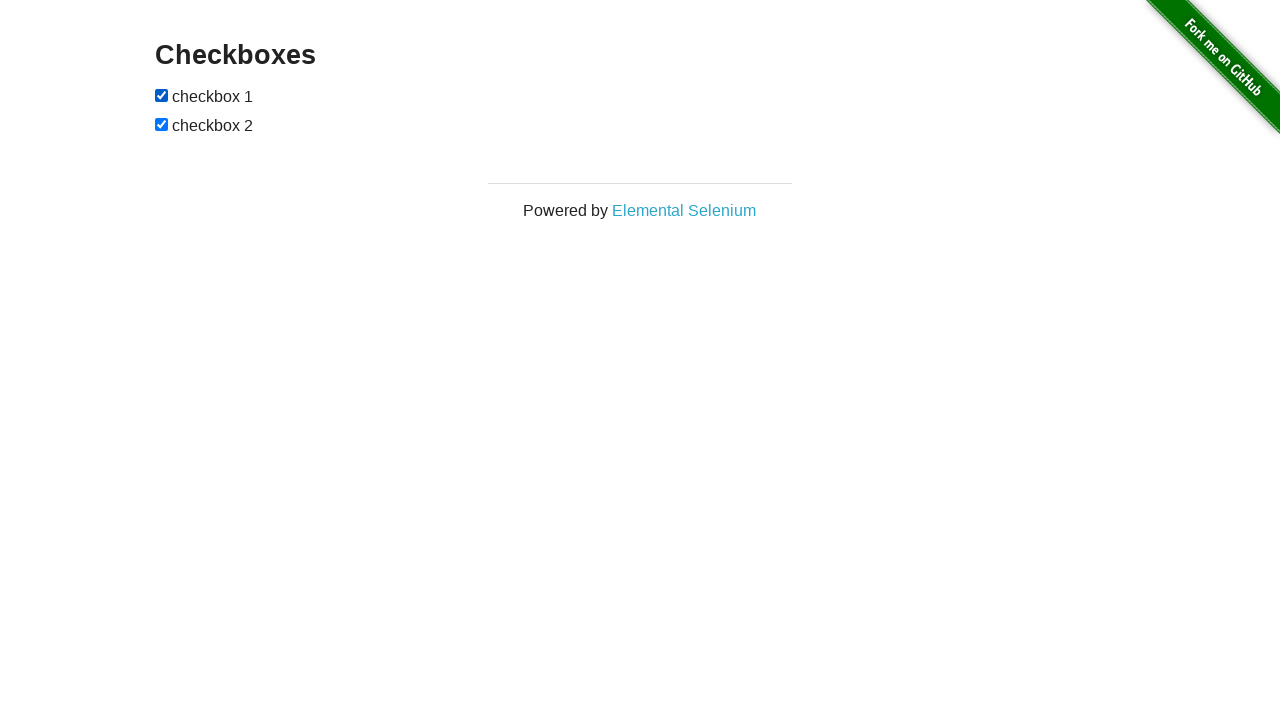

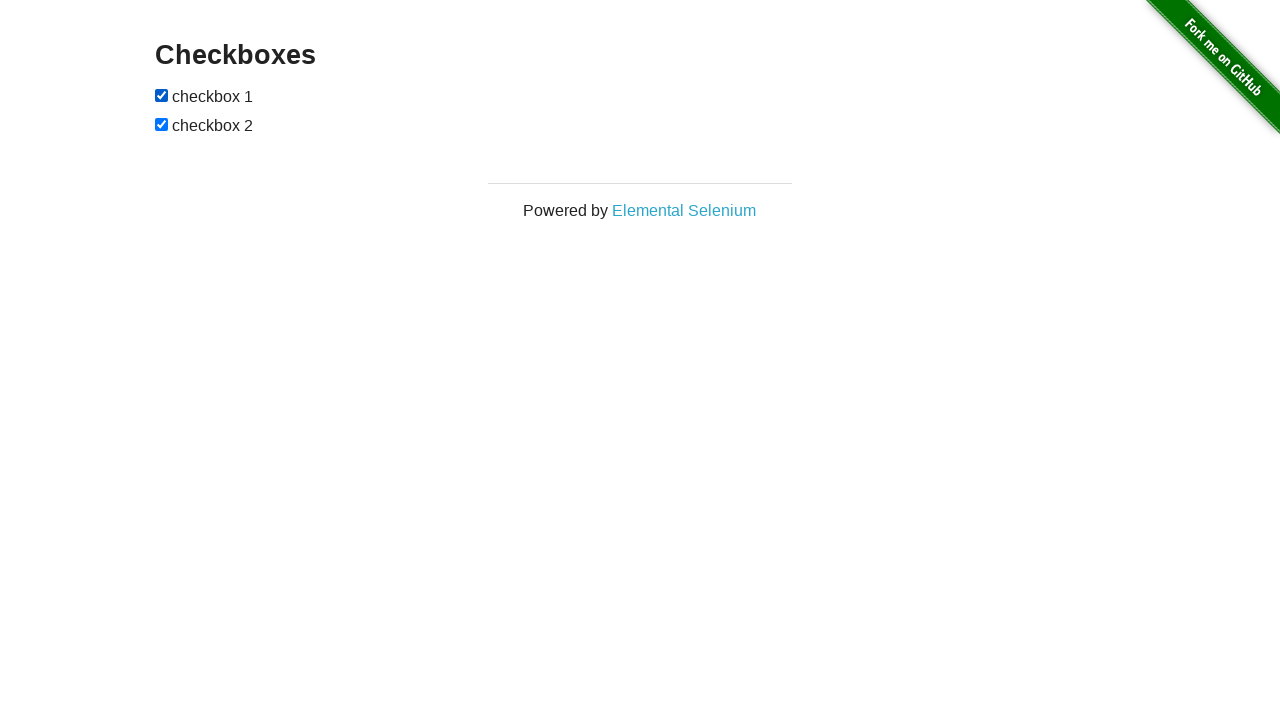